Tests a 7-character validation form by entering a string and clicking the validate button

Starting URL: https://testpages.eviltester.com/styled/apps/7charval/simple7charvalidation.html

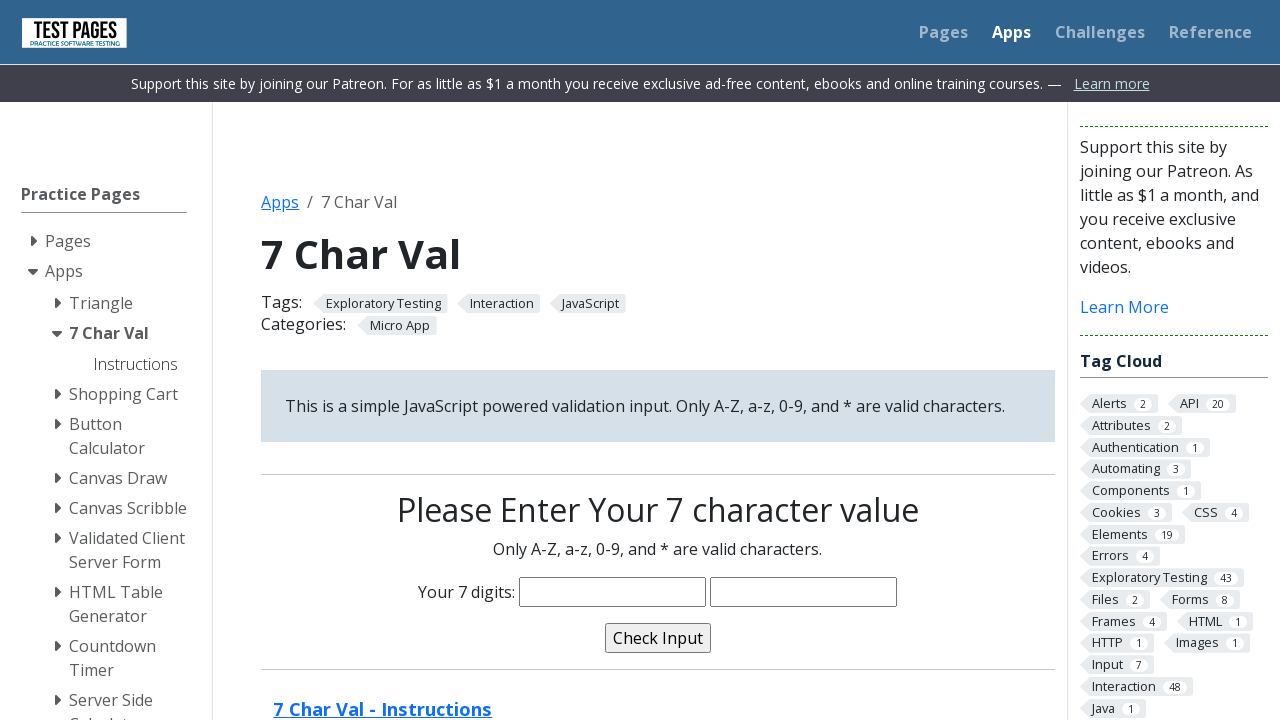

Filled characters input field with 'Cdac1234' on input[name='characters']
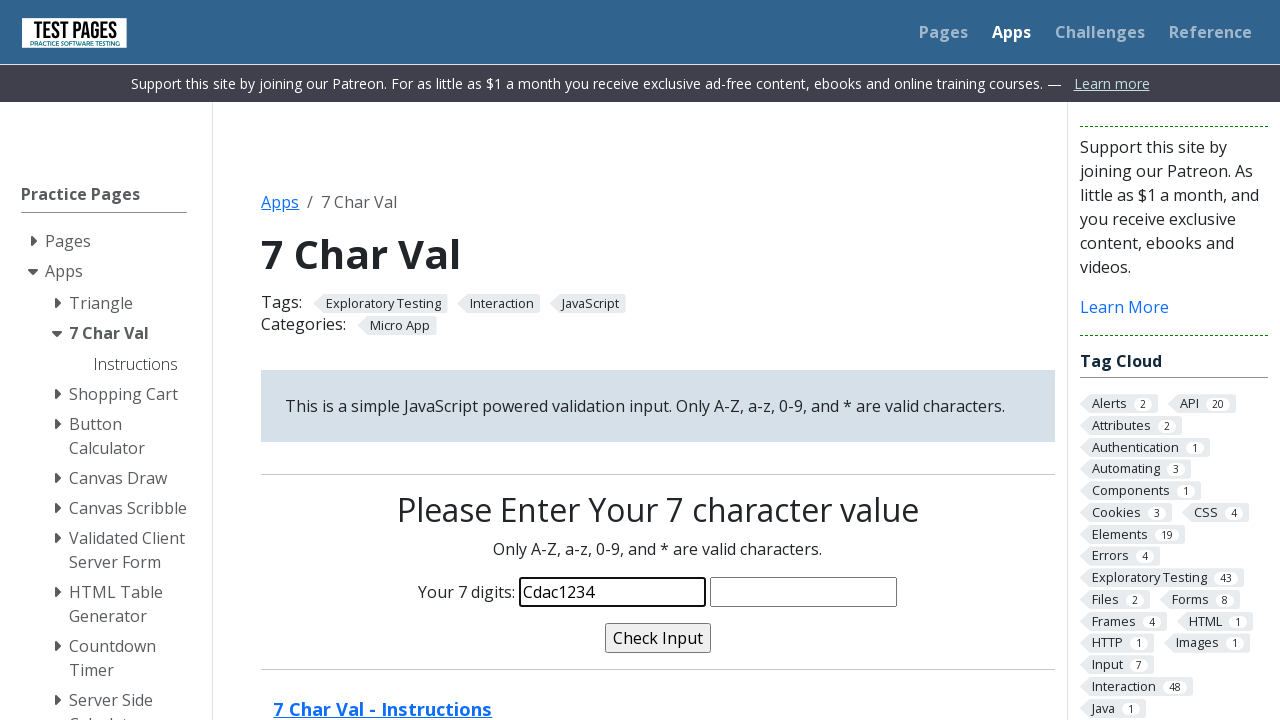

Clicked the validate button at (658, 638) on input[name='validate']
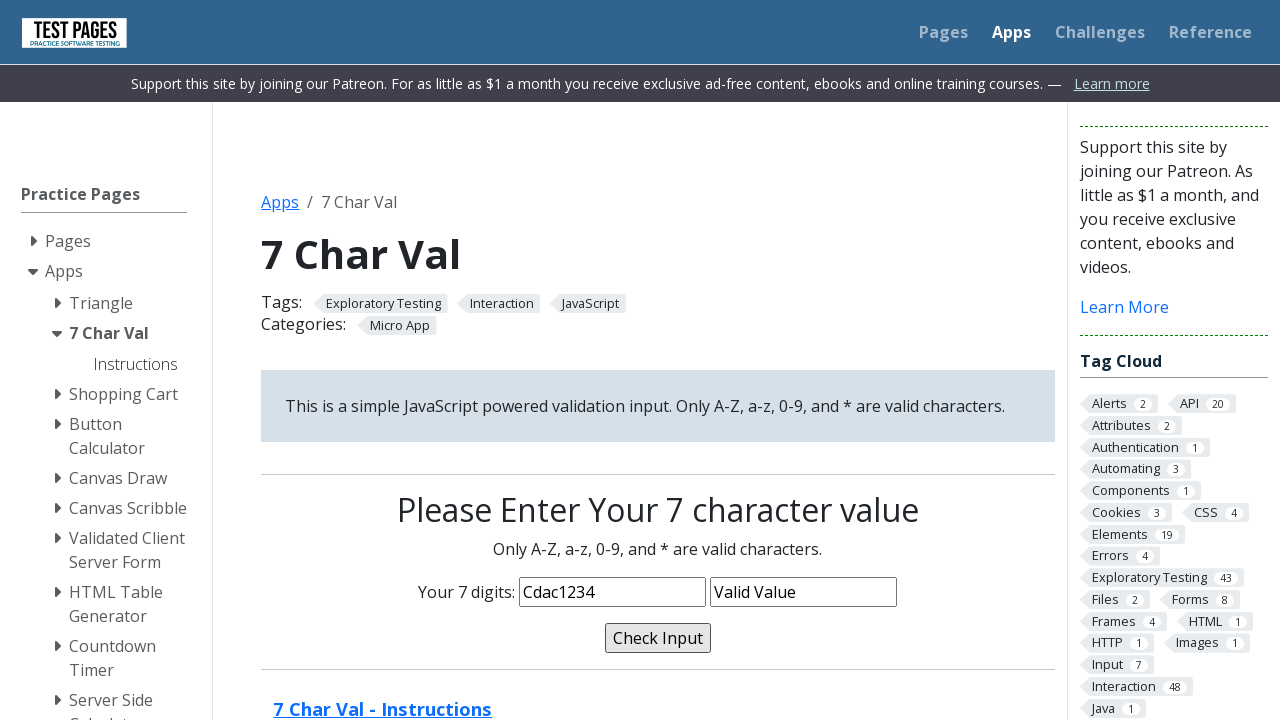

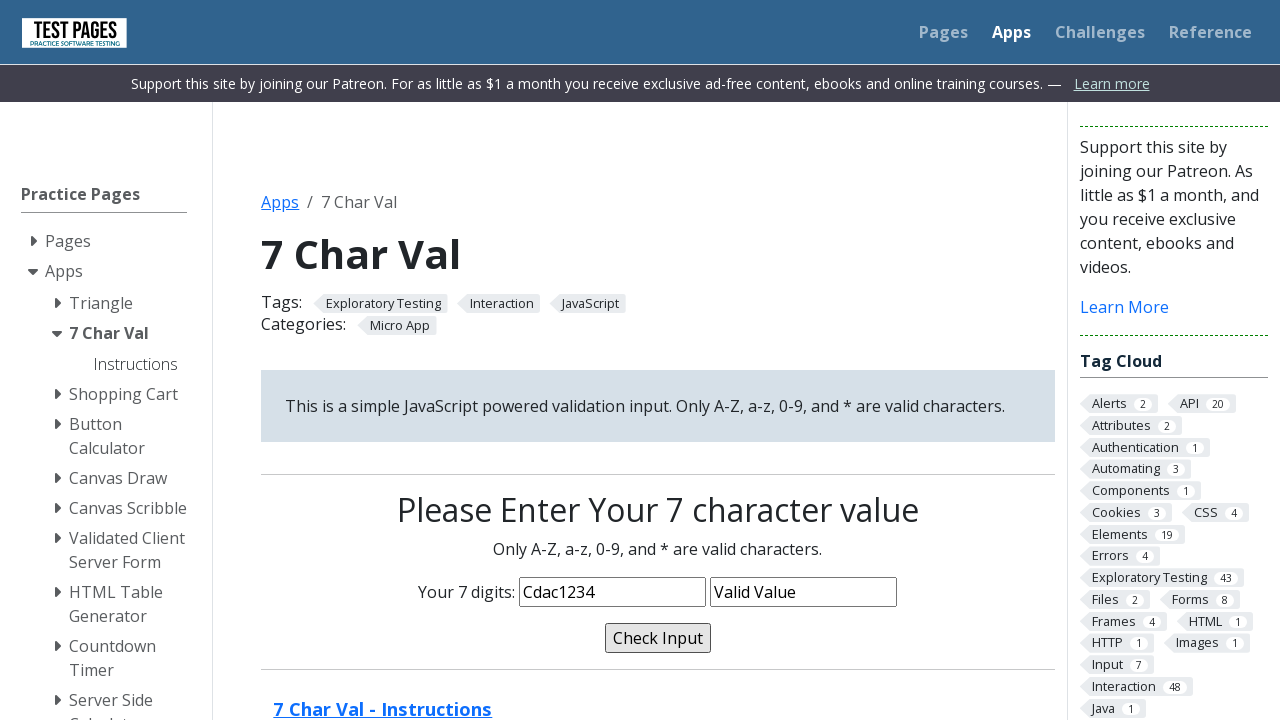